Tests dynamic dropdown selection for flight booking by selecting departure and arrival cities

Starting URL: https://rahulshettyacademy.com/dropdownsPractise/

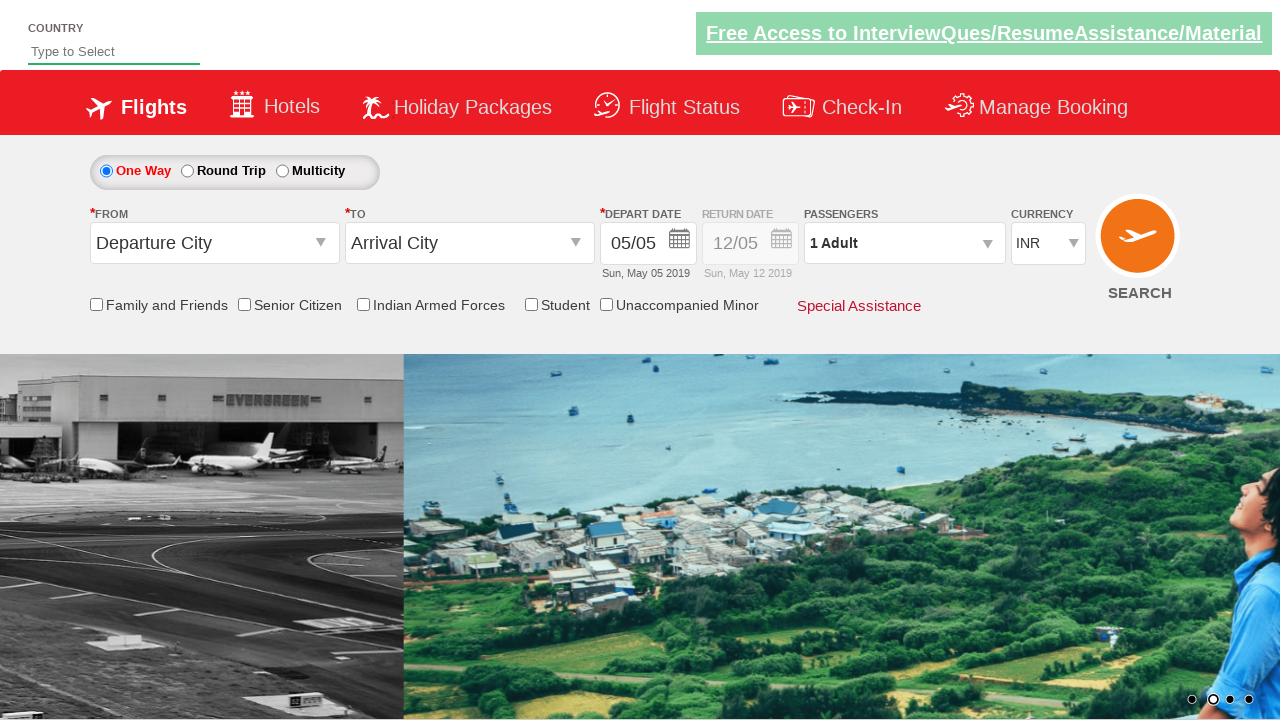

Clicked on departure city dropdown at (214, 243) on #ctl00_mainContent_ddl_originStation1_CTXT
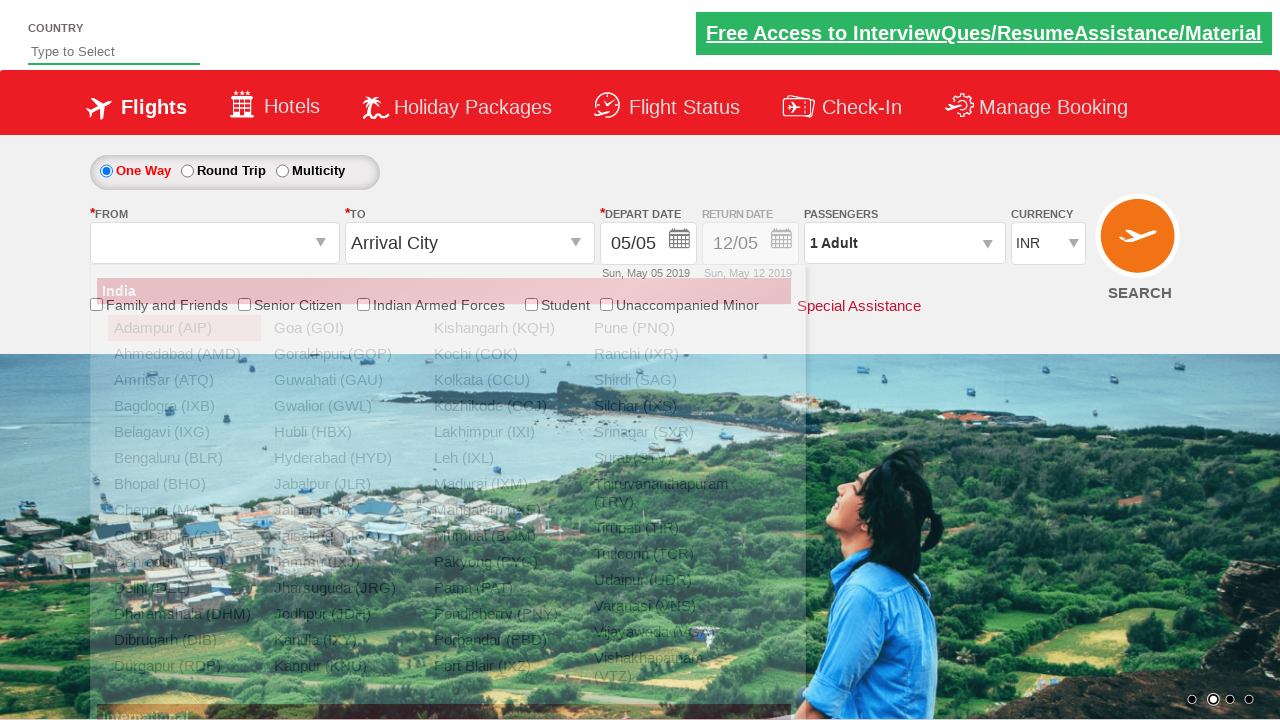

Selected Bangalore (BLR) as departure city at (184, 458) on xpath=//div[@id='glsctl00_mainContent_ddl_originStation1_CTNR']//a[@value='BLR']
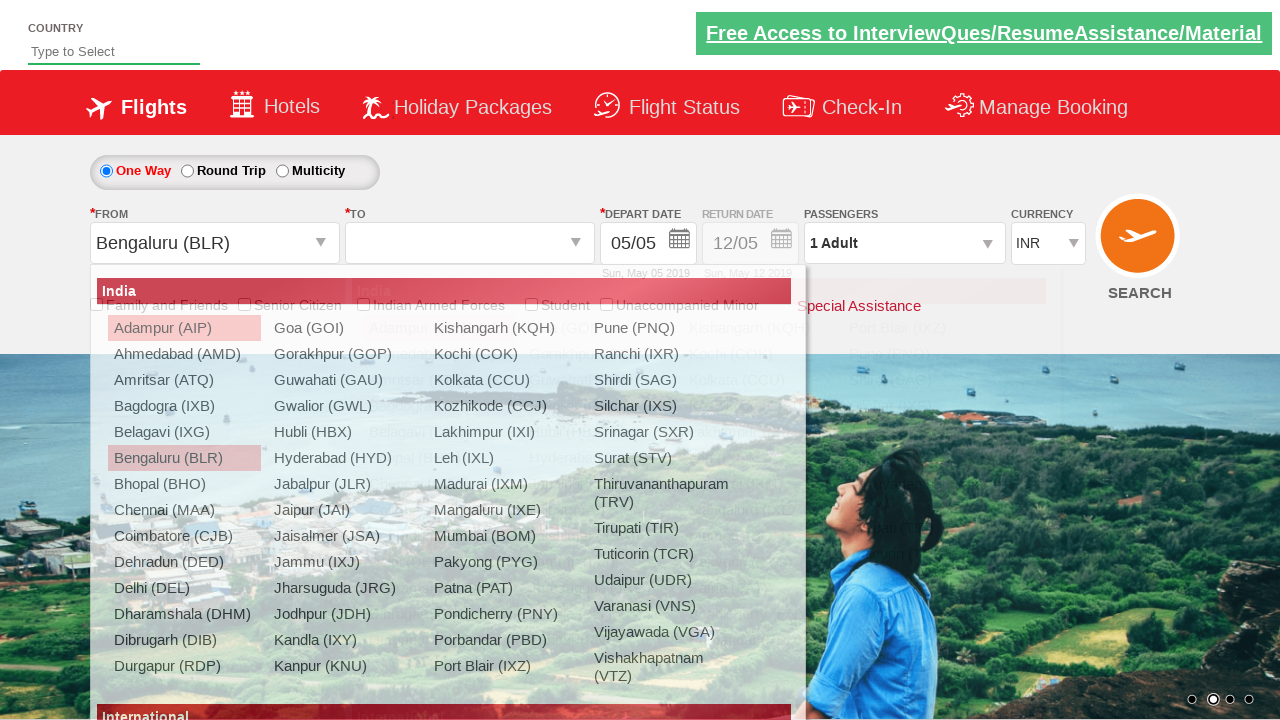

Clicked on arrival city dropdown at (470, 243) on #ctl00_mainContent_ddl_destinationStation1_CTXT
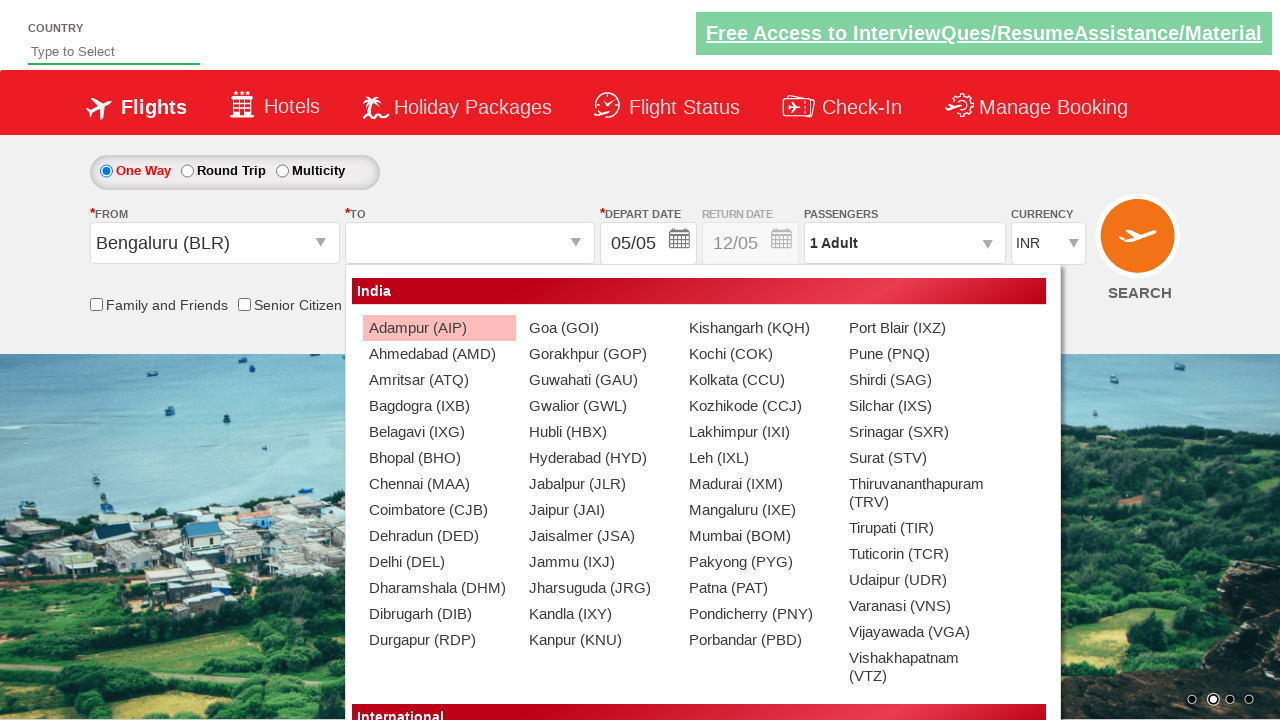

Selected Chennai (MAA) as arrival city at (439, 484) on xpath=//div[@id='glsctl00_mainContent_ddl_destinationStation1_CTNR']//a[@value='
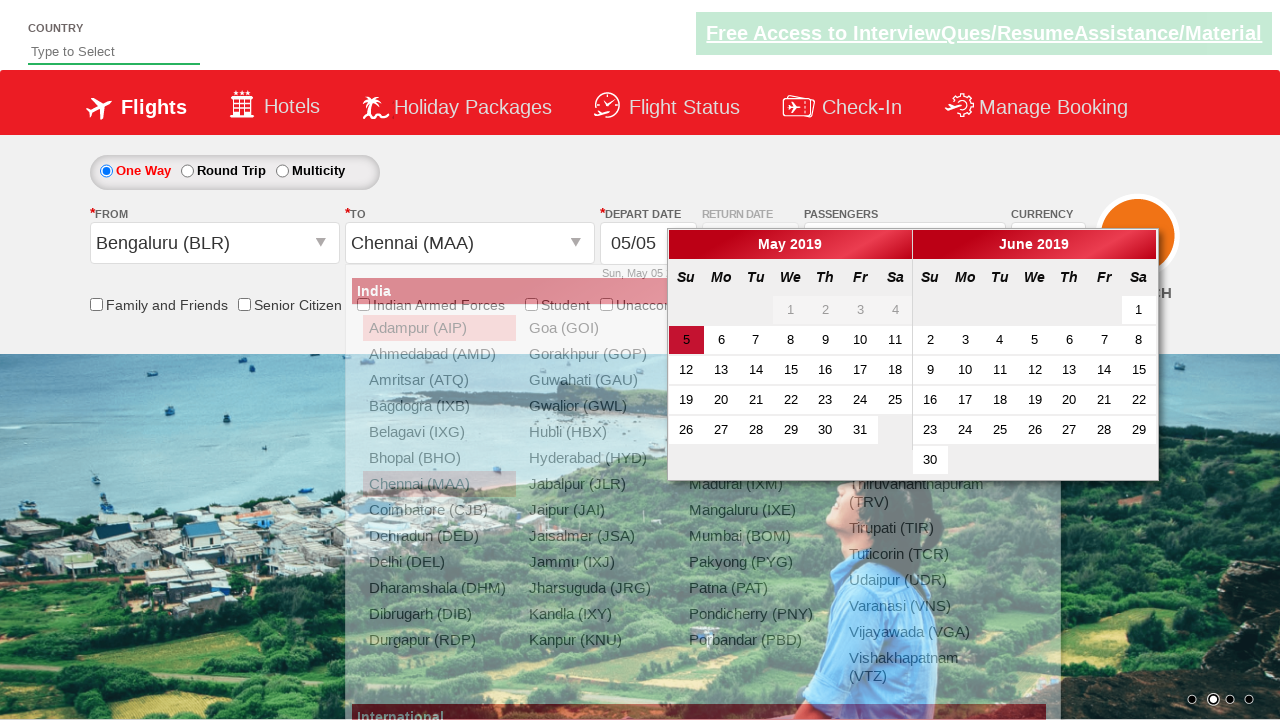

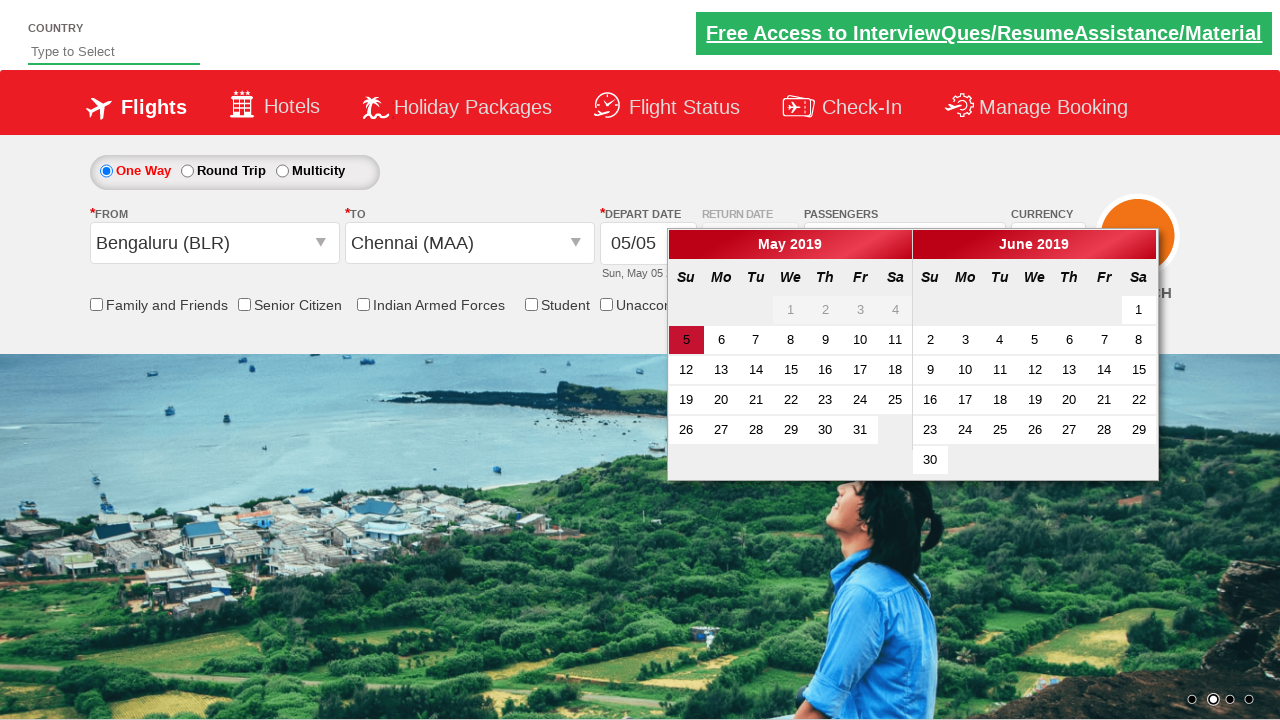